Tests file download functionality by clicking on all download links on the page

Starting URL: https://the-internet.herokuapp.com/download

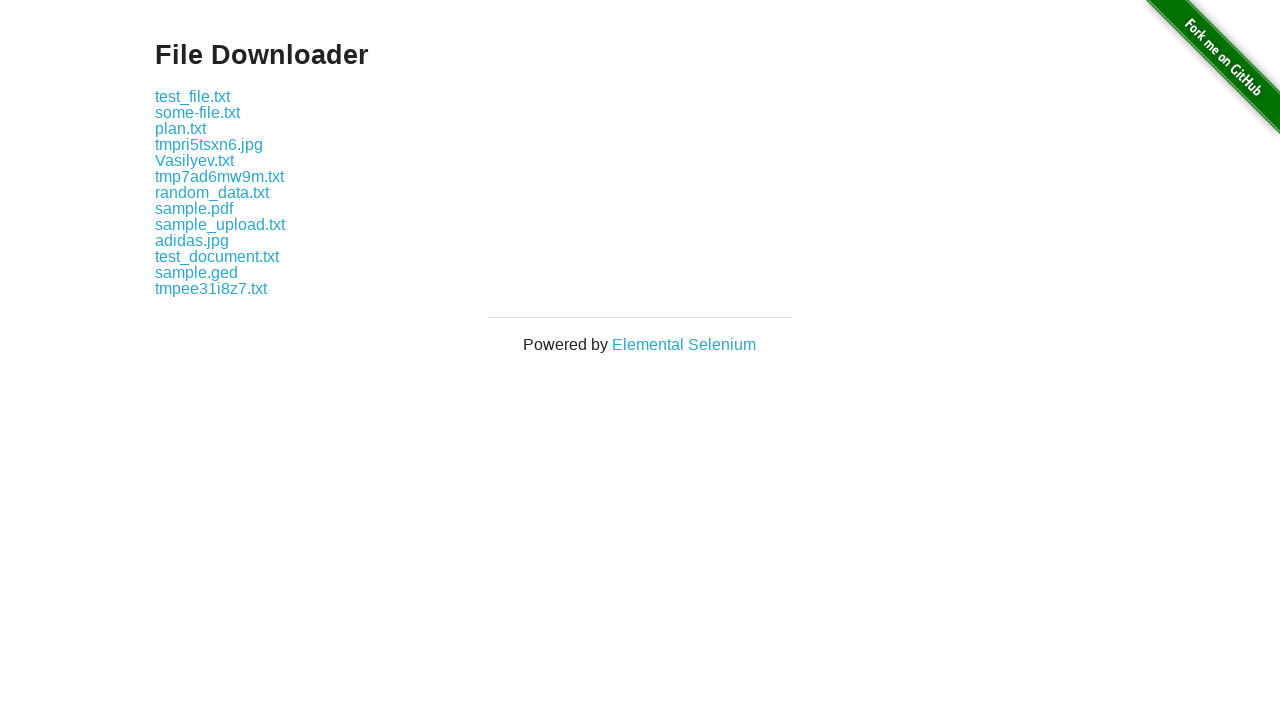

Located all download links on the page
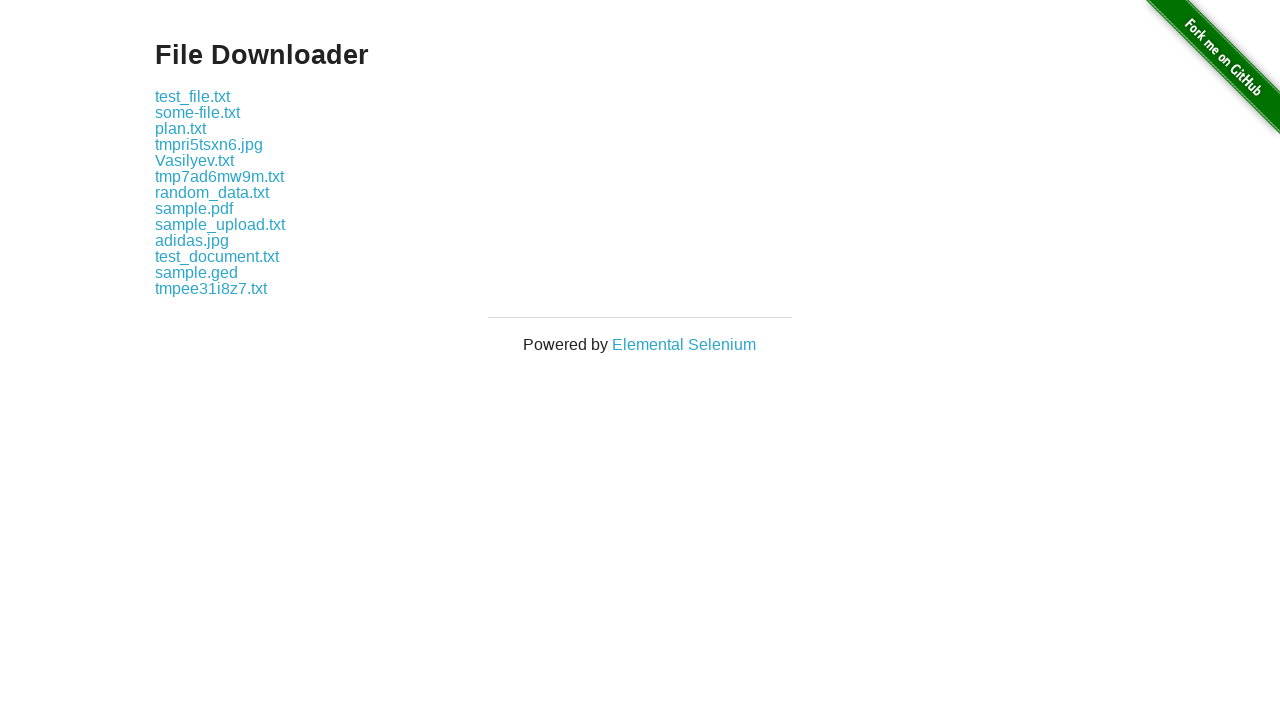

Re-queried download link 1
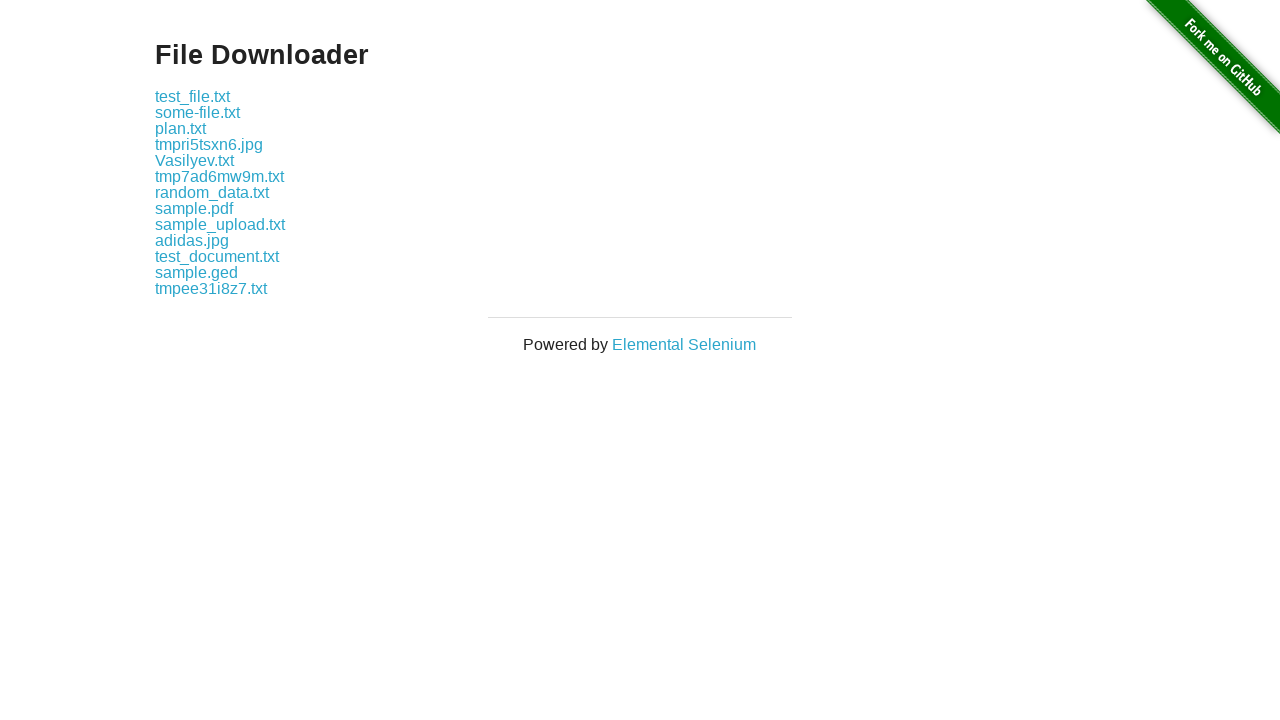

Clicked download link 1
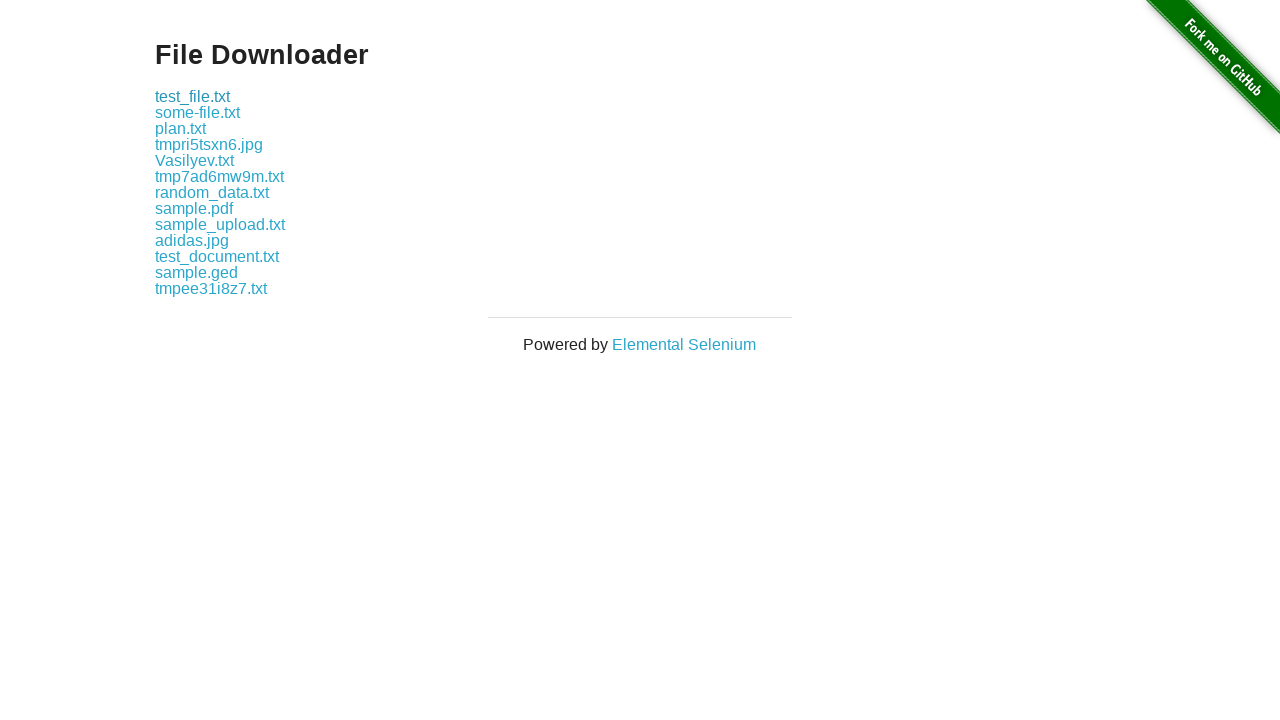

Waited 500ms after clicking download link 1
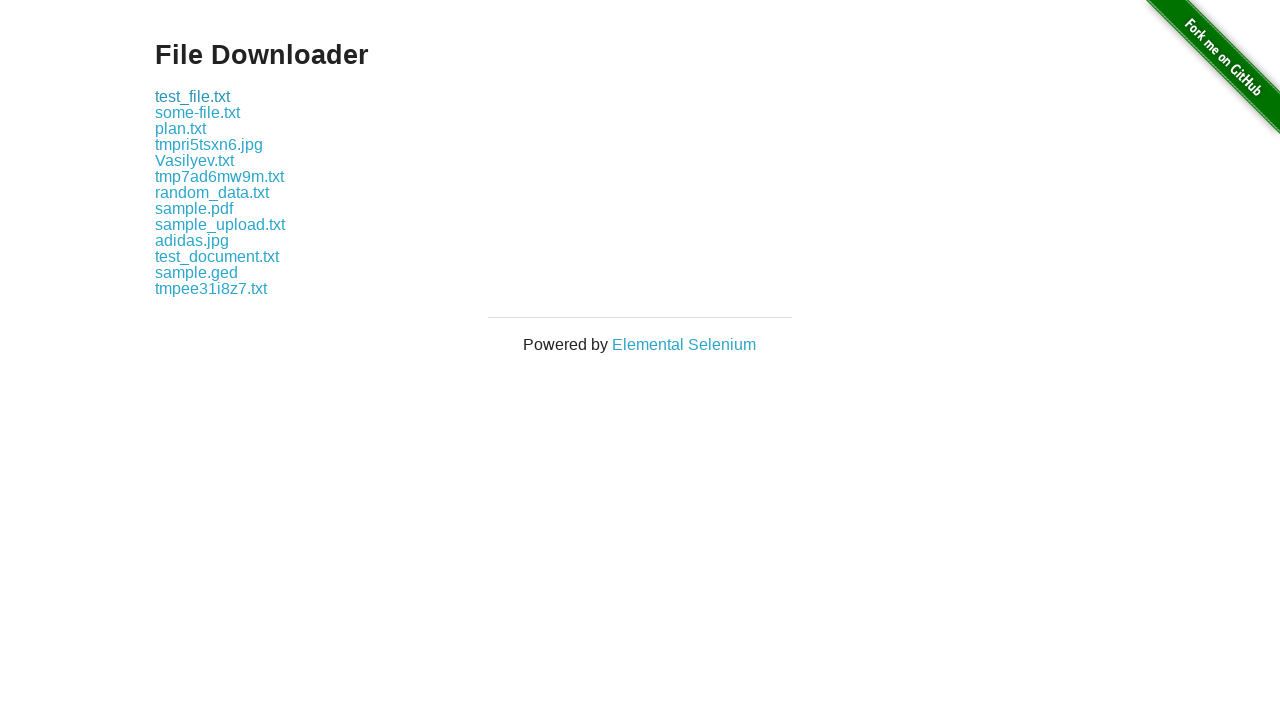

Re-queried download link 2
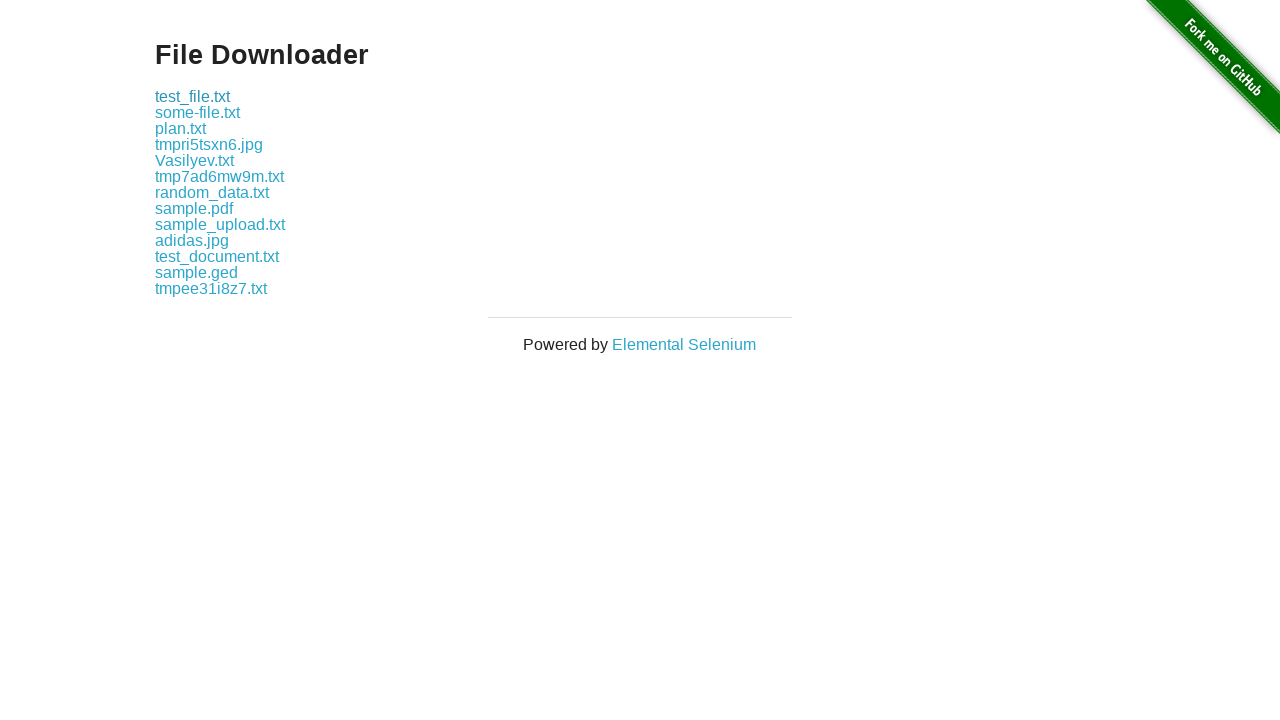

Clicked download link 2
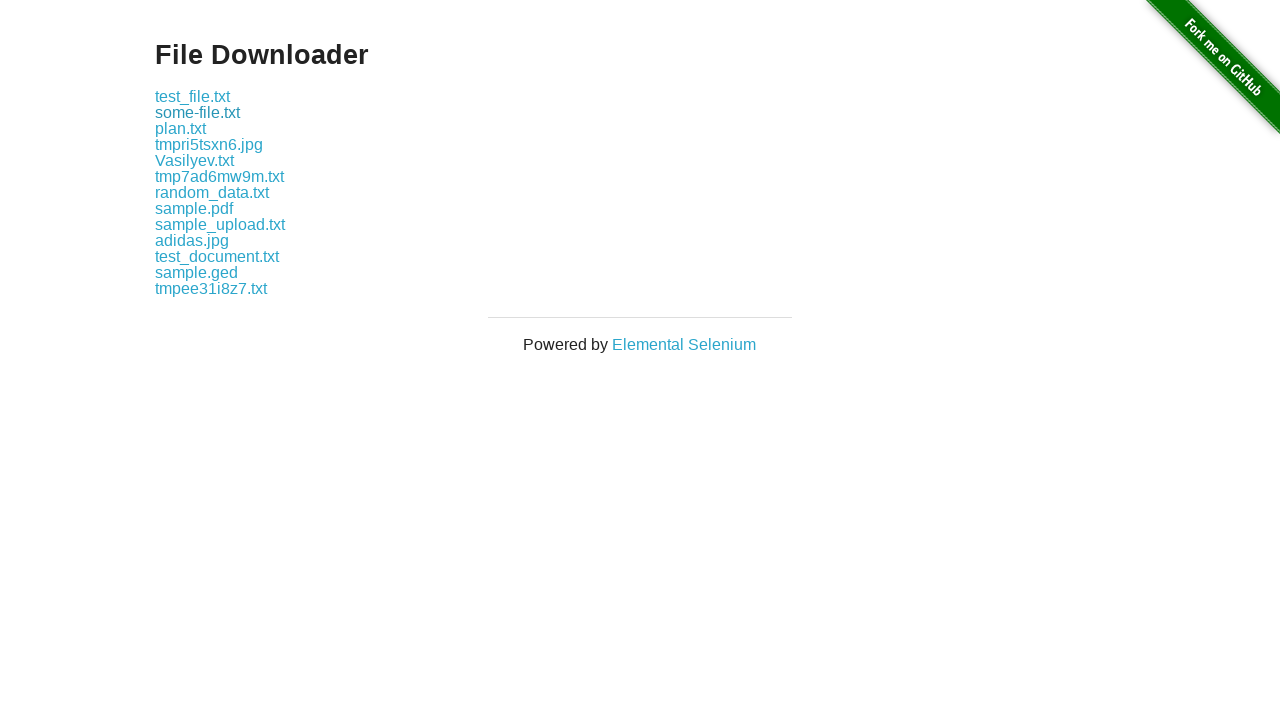

Waited 500ms after clicking download link 2
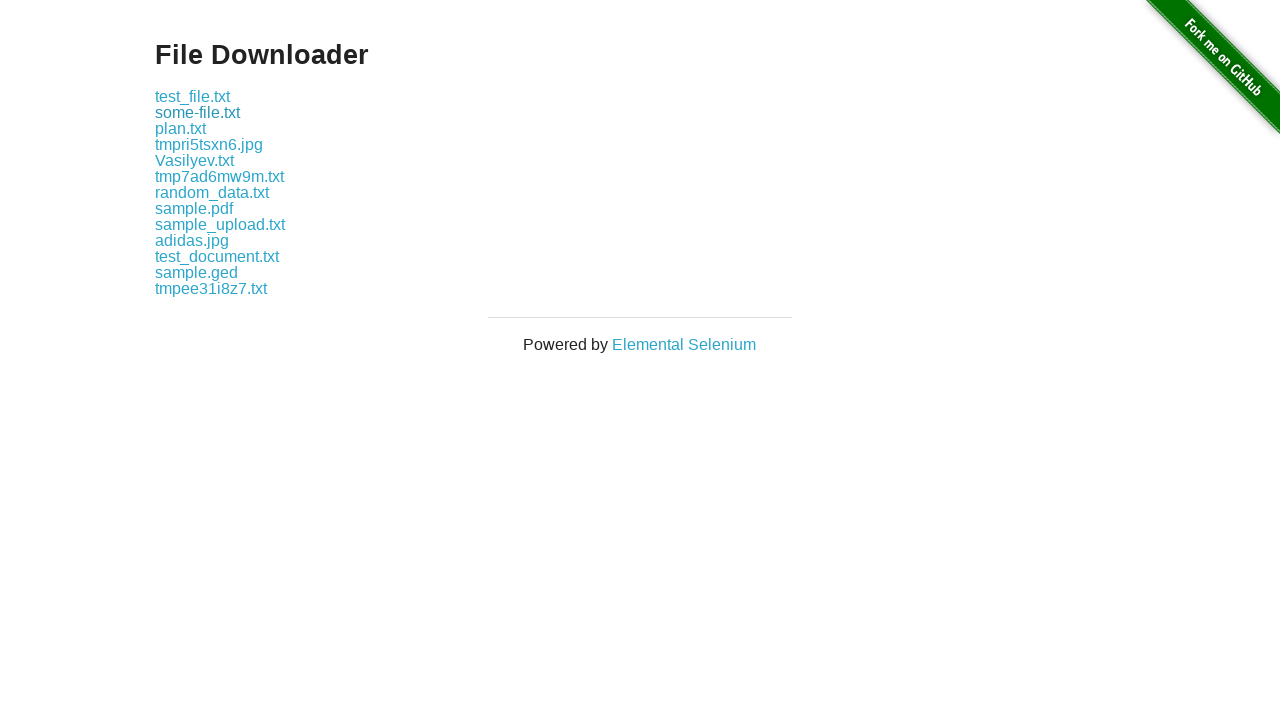

Re-queried download link 3
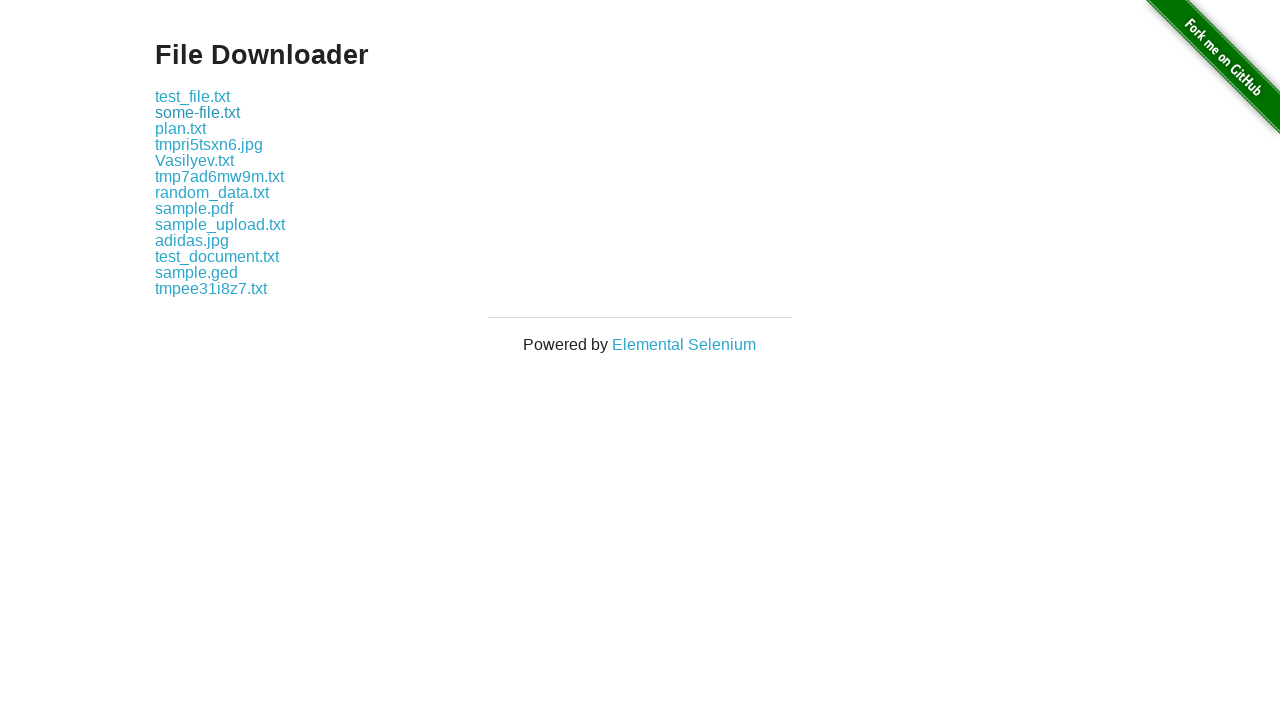

Clicked download link 3
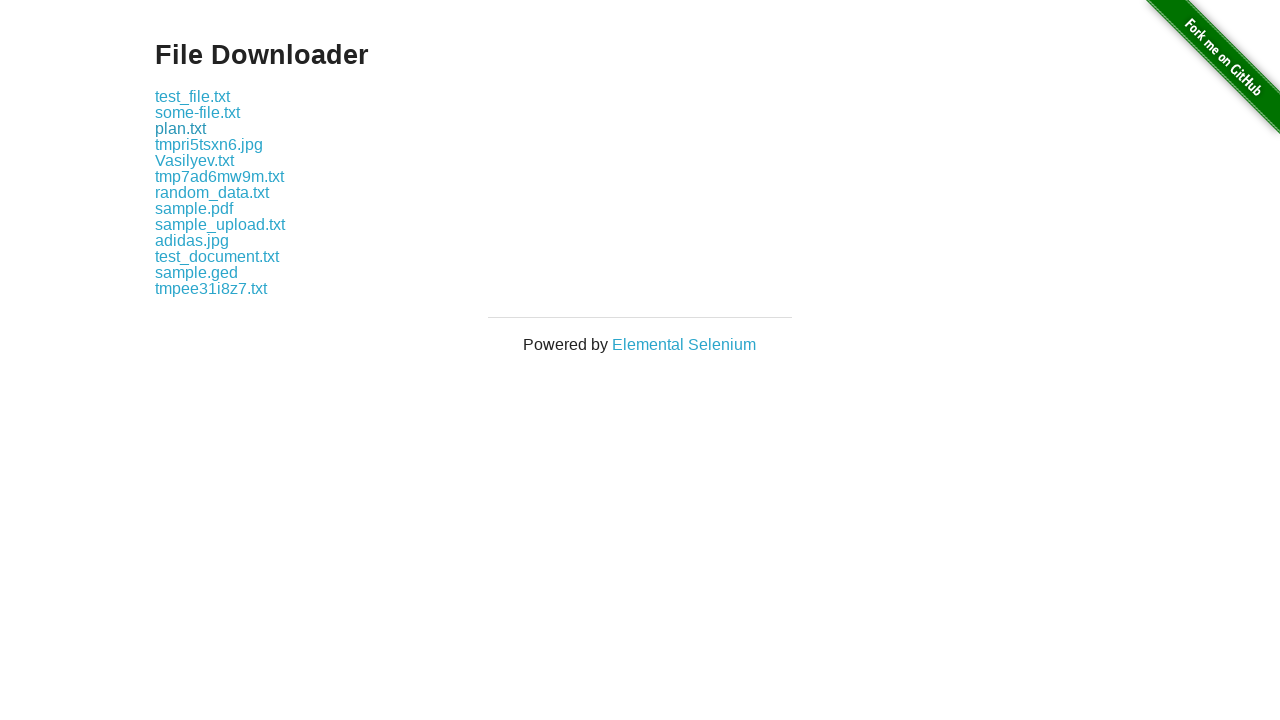

Waited 500ms after clicking download link 3
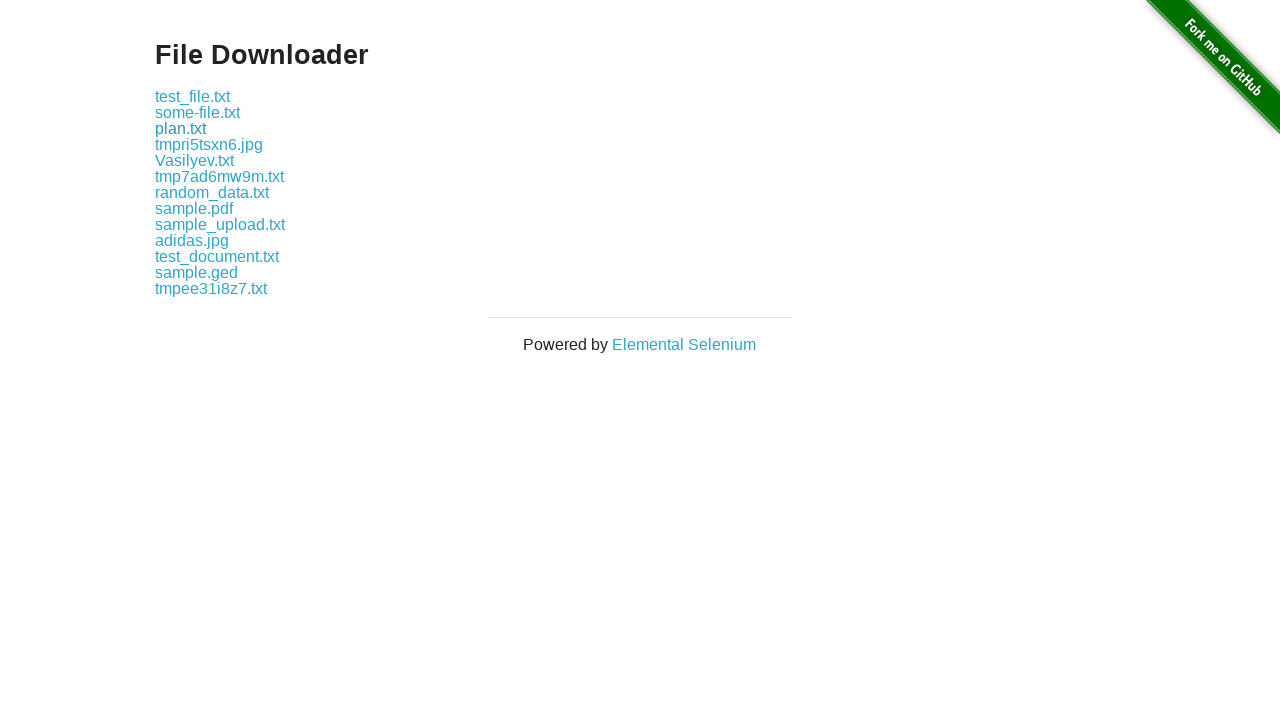

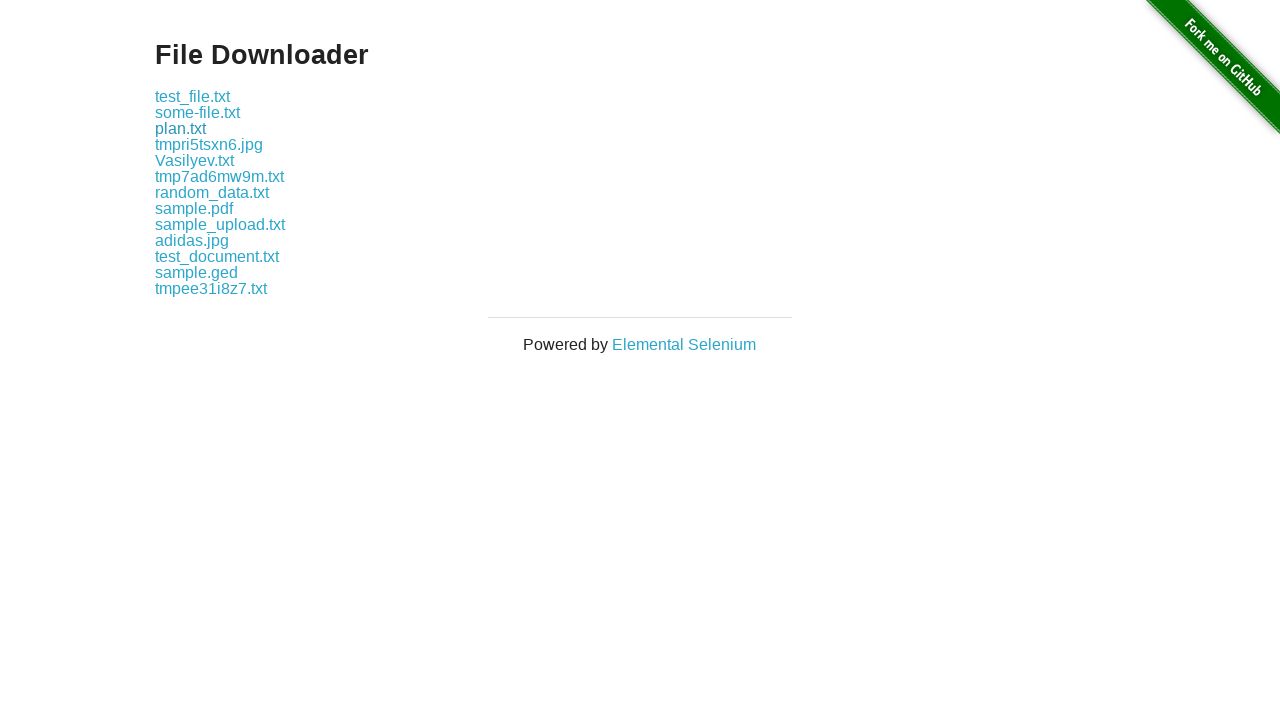